Tests adding a product to the shopping cart by clicking the Add to Cart button and verifying the product appears in the cart pane

Starting URL: https://bstackdemo.com/

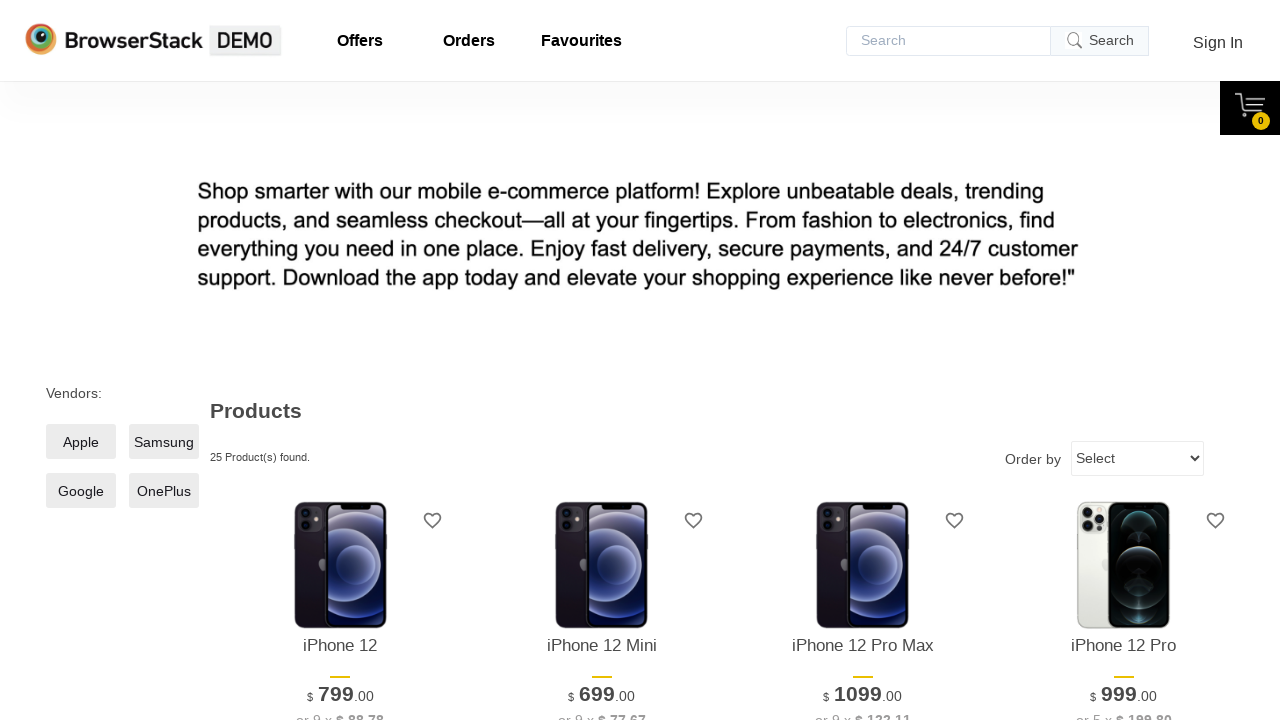

Waited for first product to be visible on page
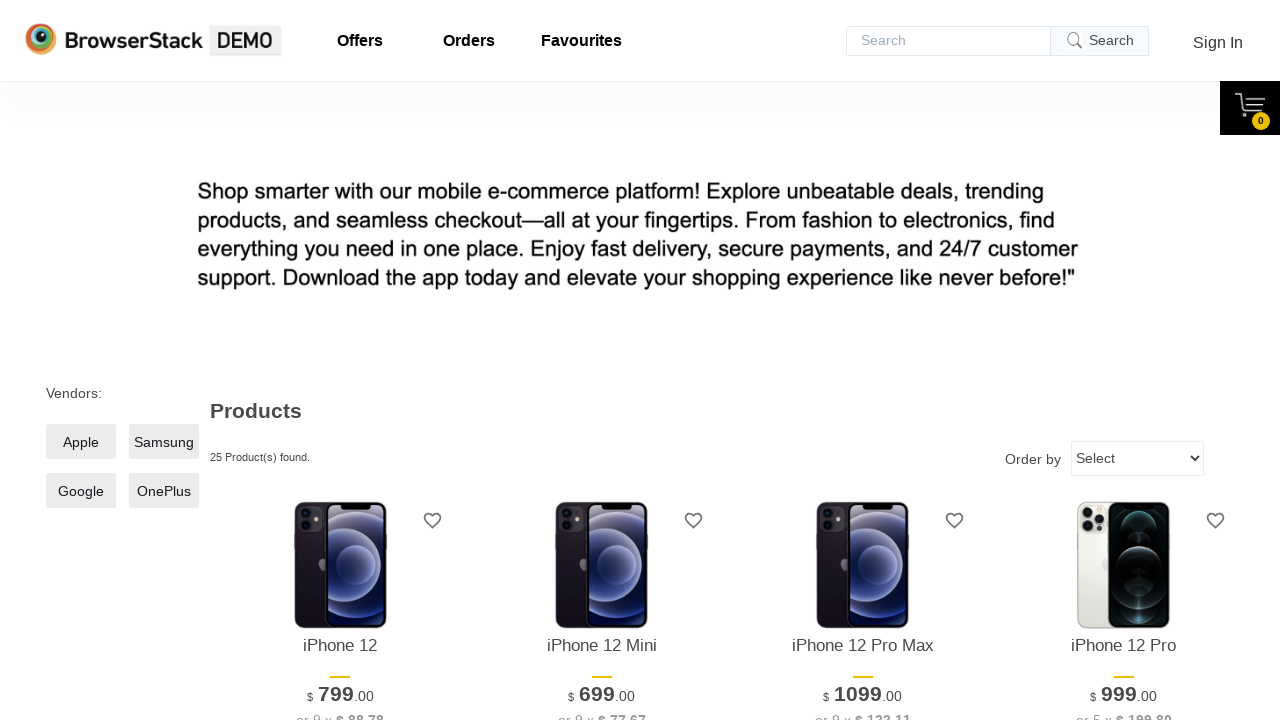

Retrieved product name: iPhone 12
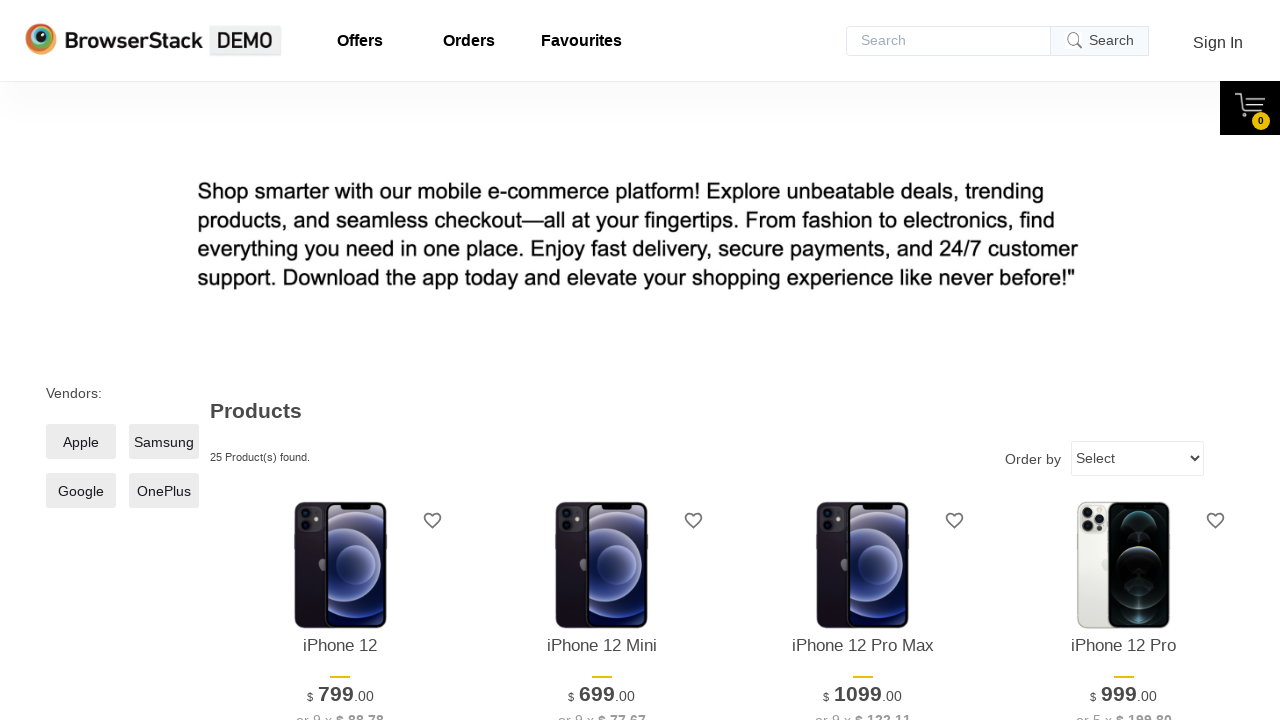

Clicked 'Add to Cart' button for first product at (340, 361) on xpath=//*[@id="1"]/div[4]
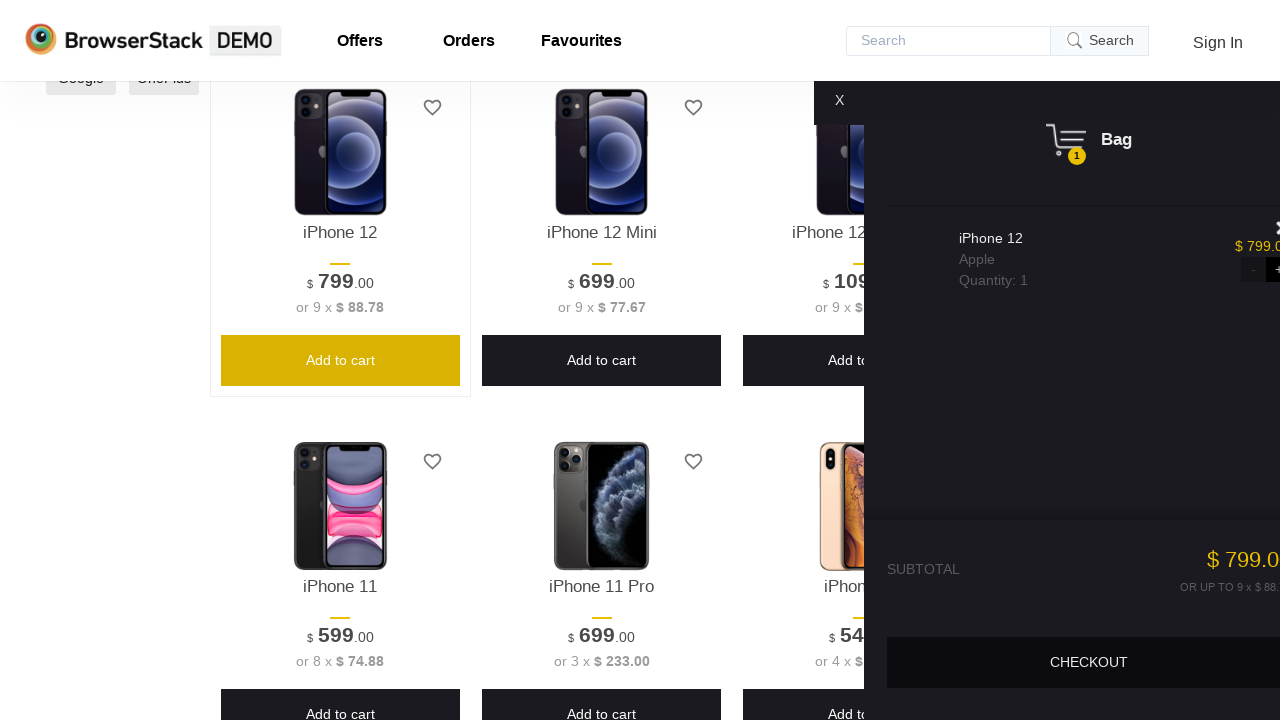

Cart pane appeared after adding product
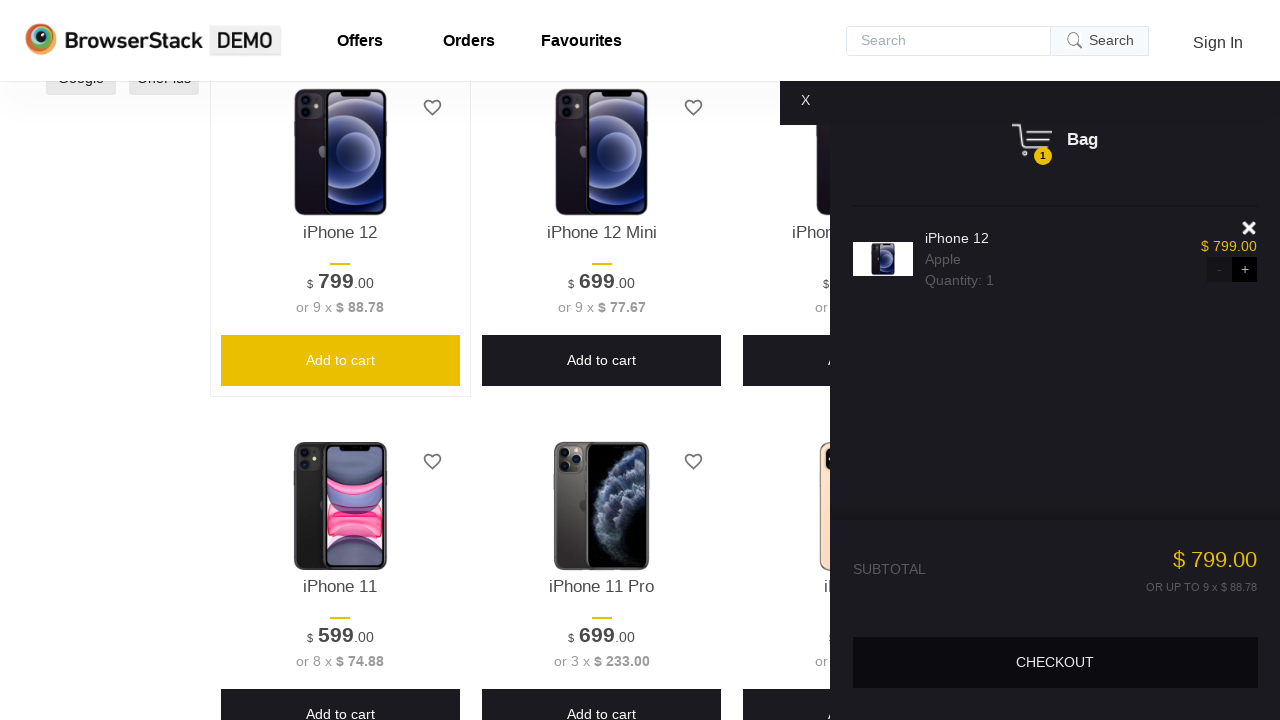

Verified product appears in cart pane
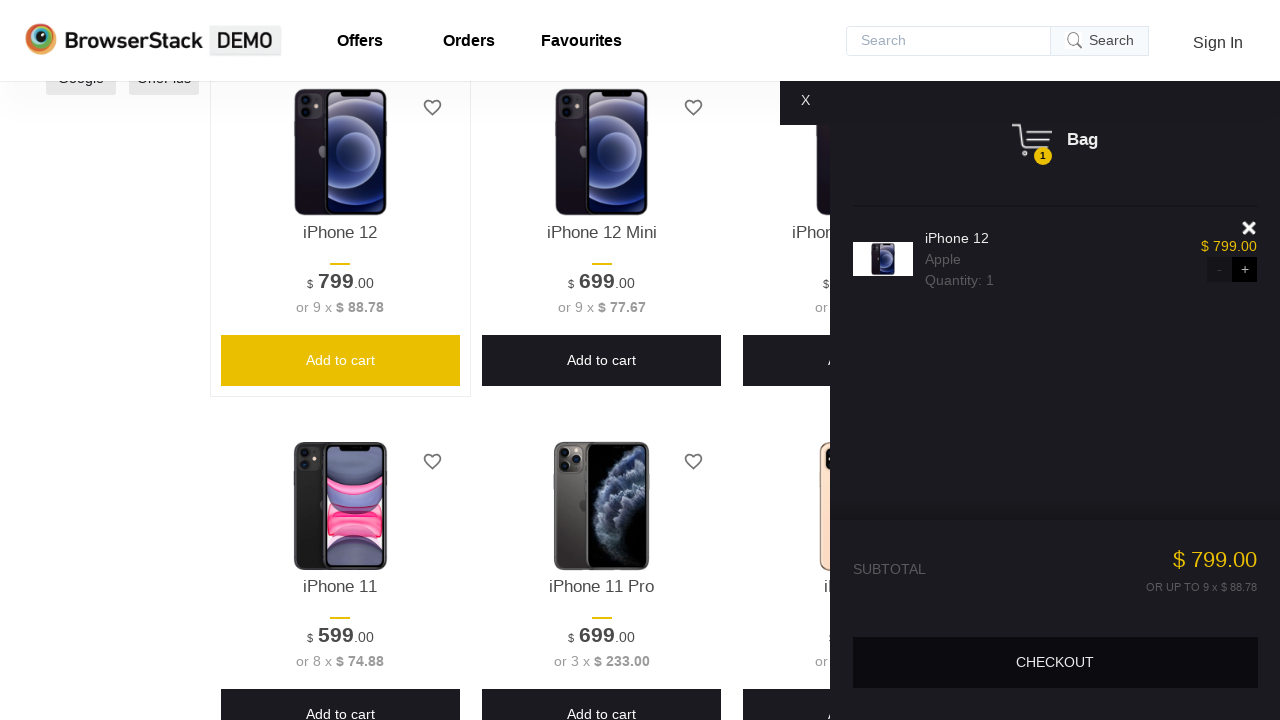

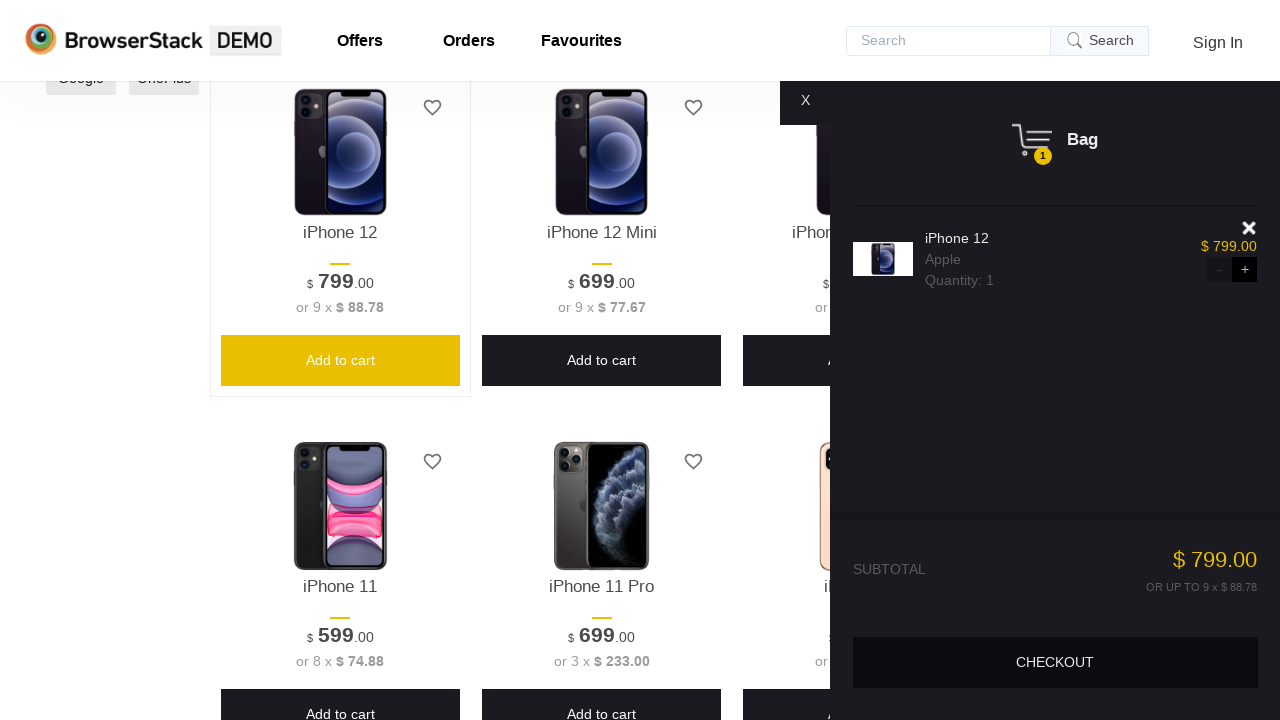